Tests a math form by reading a value from the page, calculating a mathematical formula (log of absolute value of 12*sin(x)), filling in the answer, checking two checkboxes, and submitting the form

Starting URL: https://suninjuly.github.io/math.html

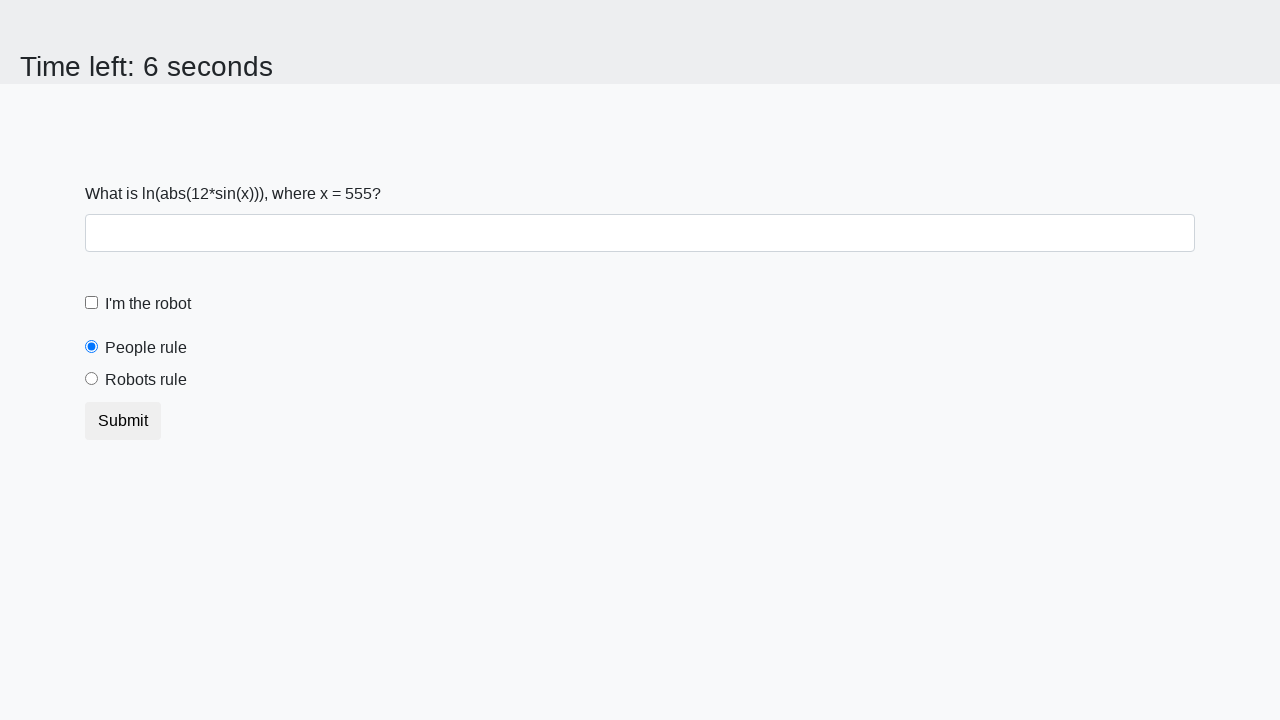

Read x value from page element
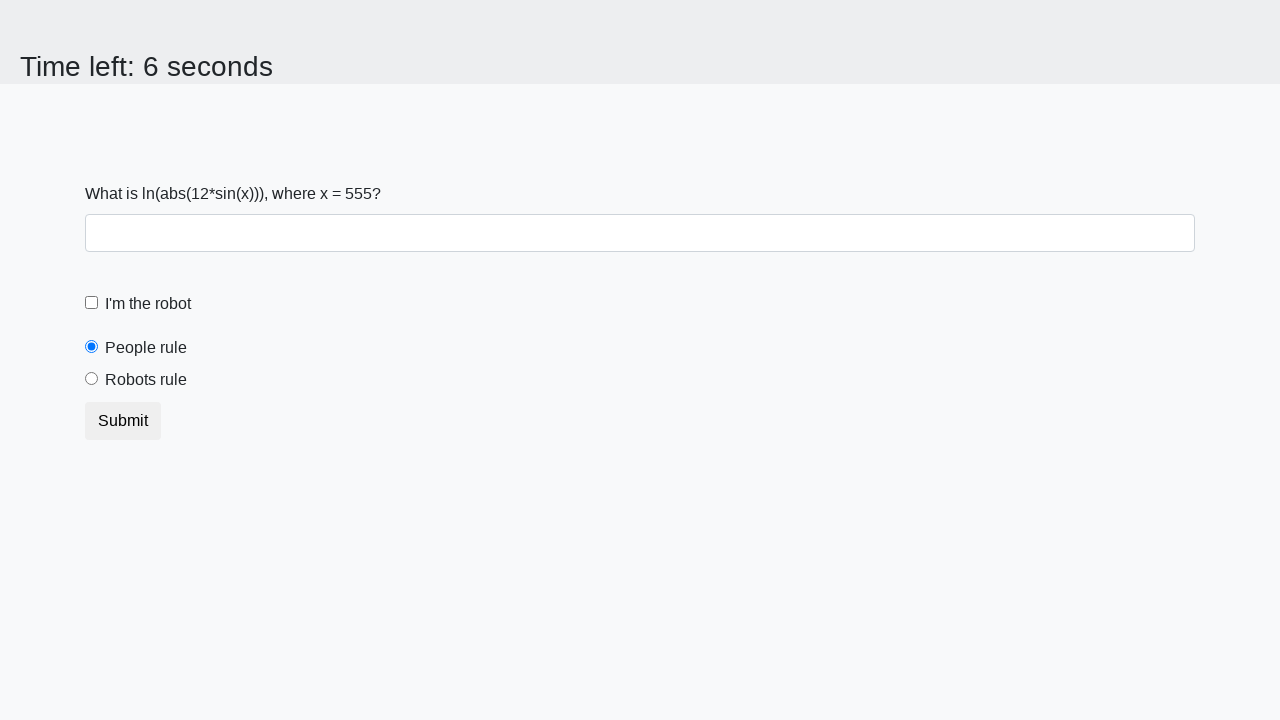

Calculated formula result: log(abs(12*sin(555))) = 2.349410598038059
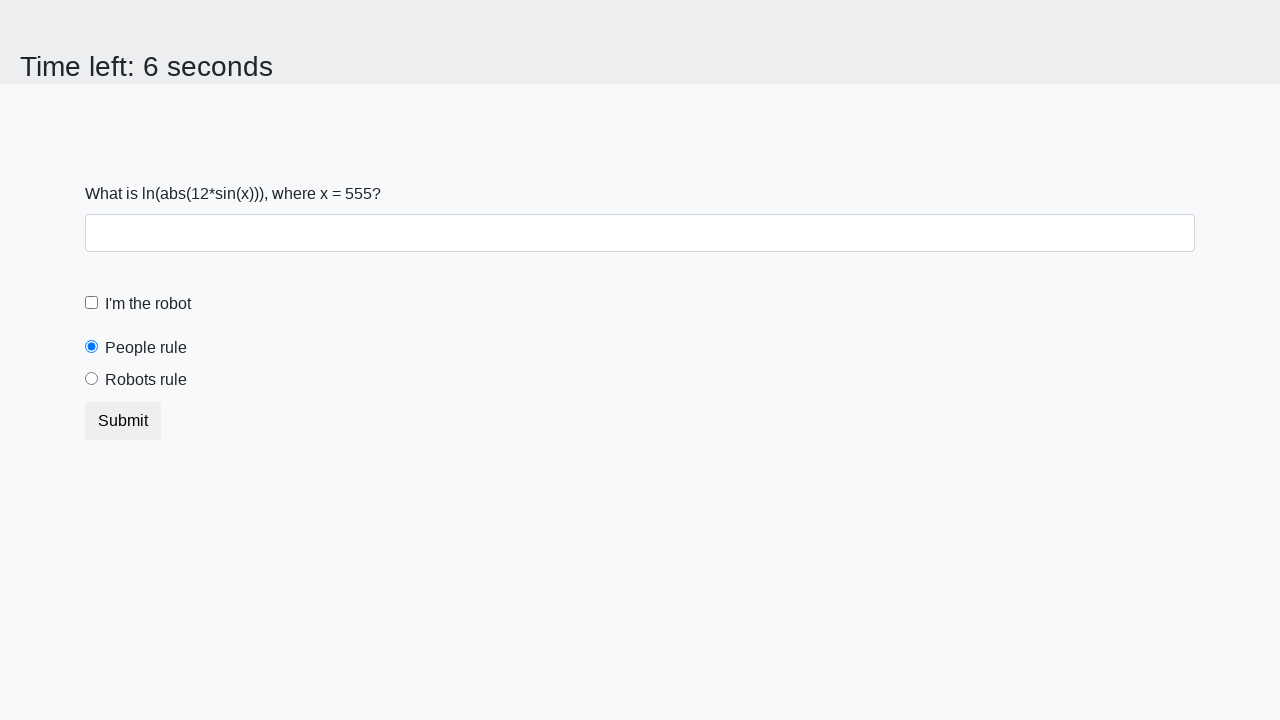

Filled answer field with calculated value 2.349410598038059 on #answer
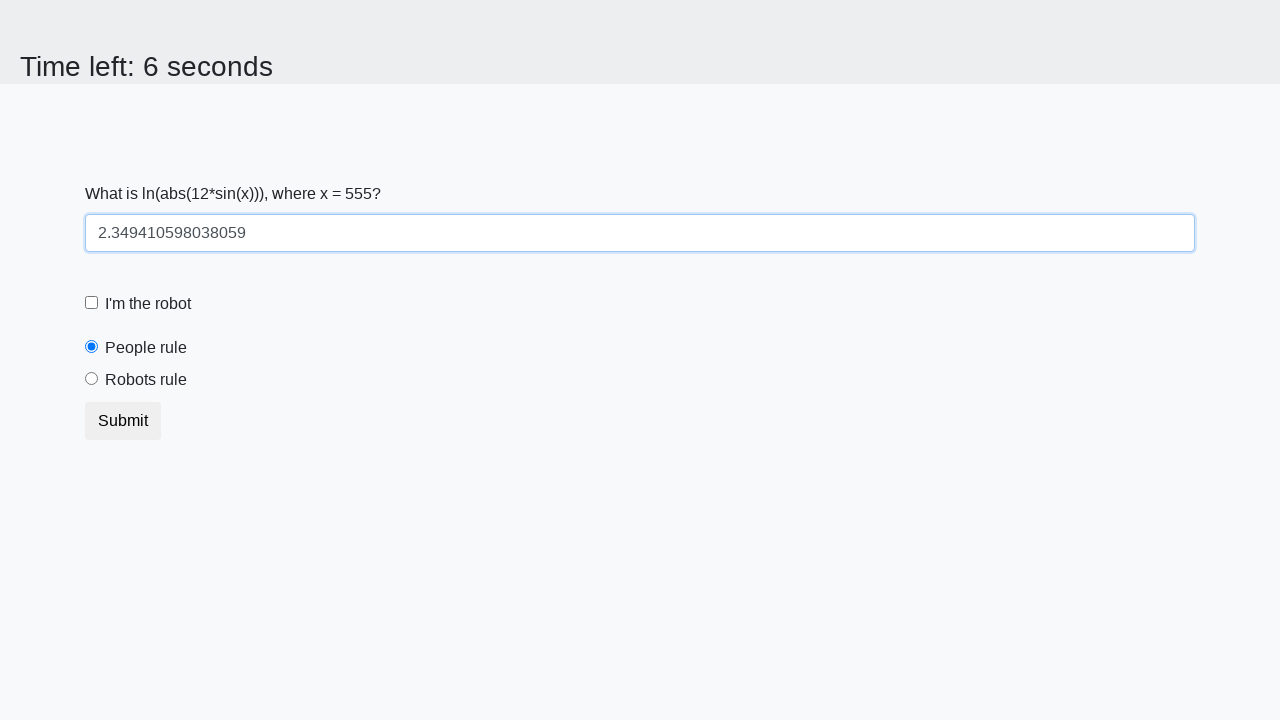

Checked the robot checkbox at (92, 303) on #robotCheckbox
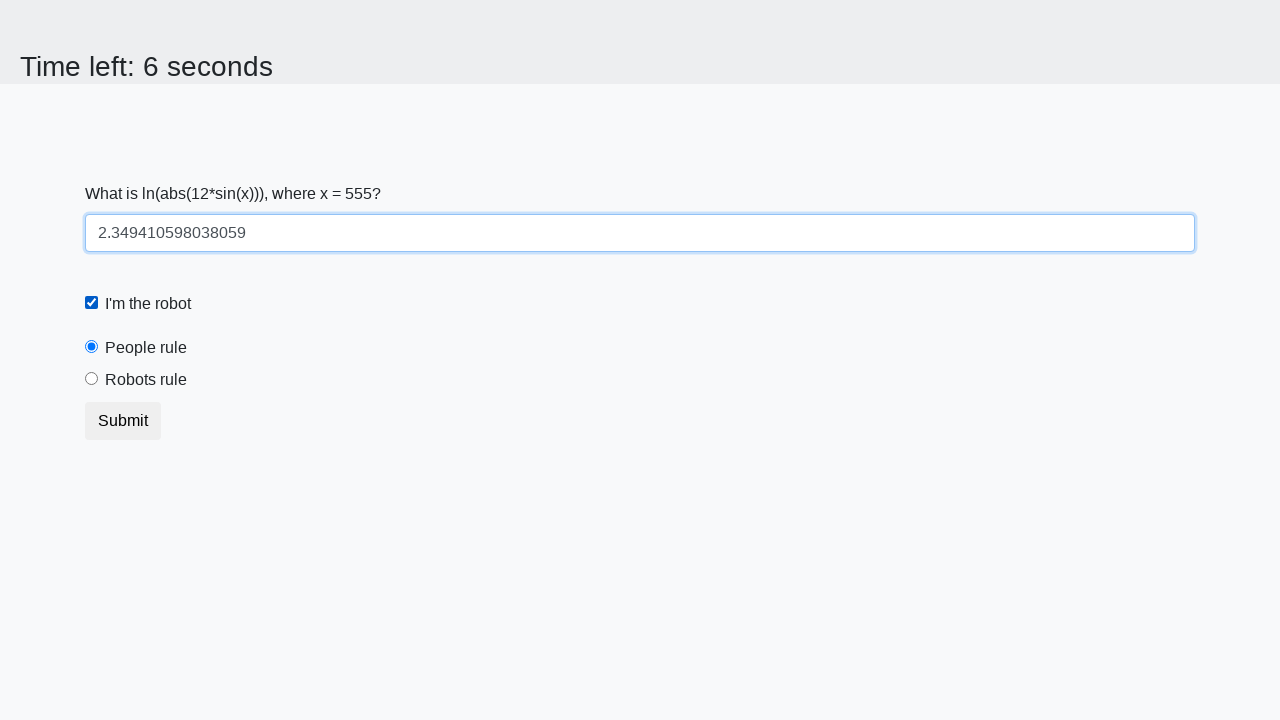

Checked the robots rule checkbox at (92, 379) on #robotsRule
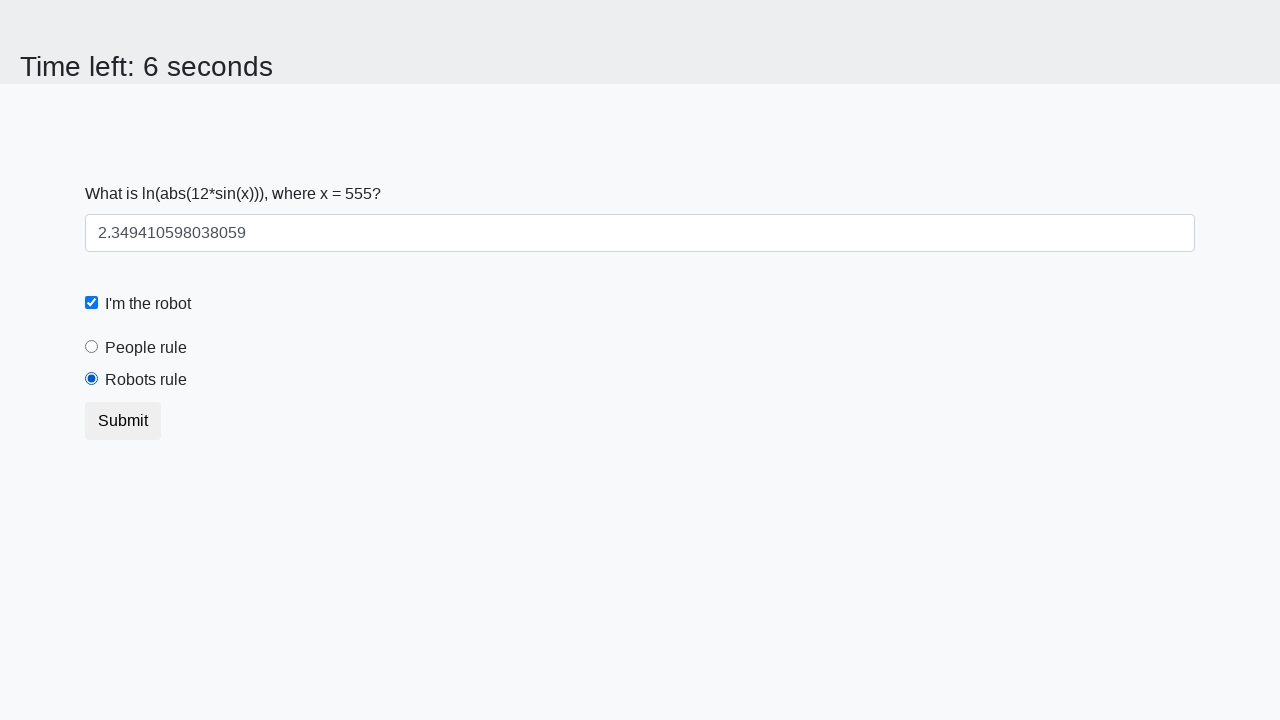

Clicked submit button at (123, 421) on button.btn
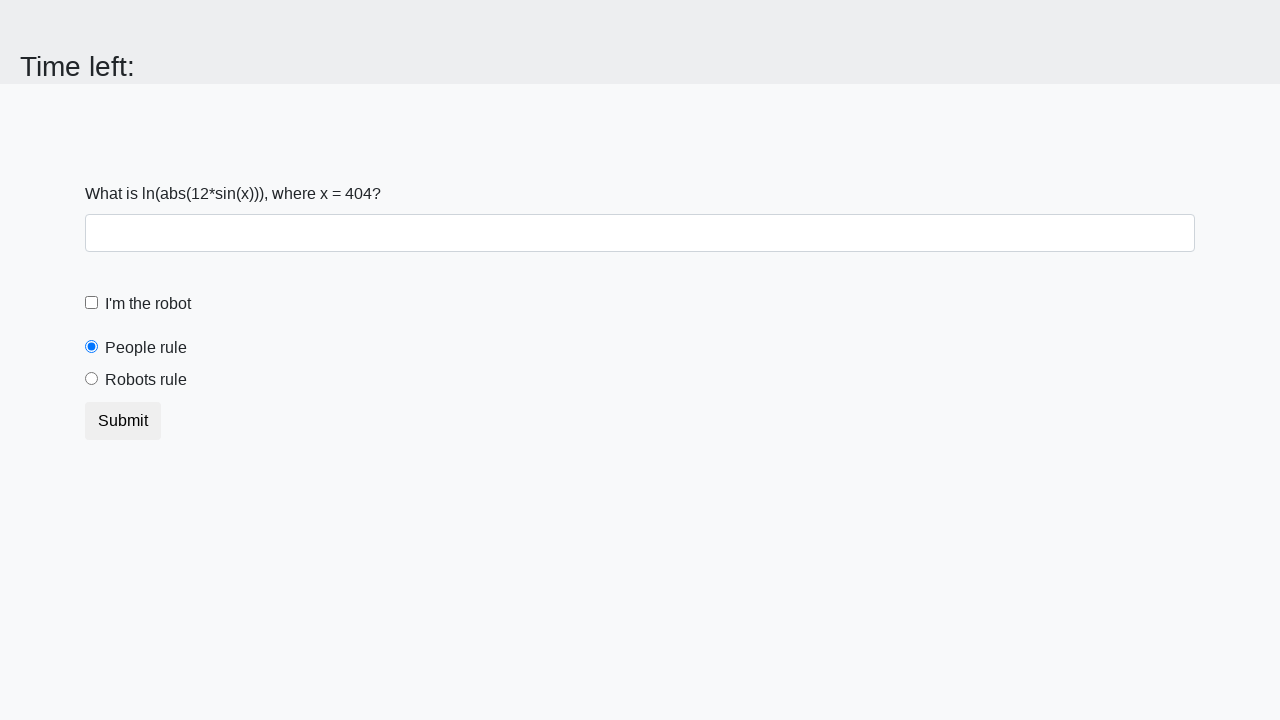

Waited for page to process form submission
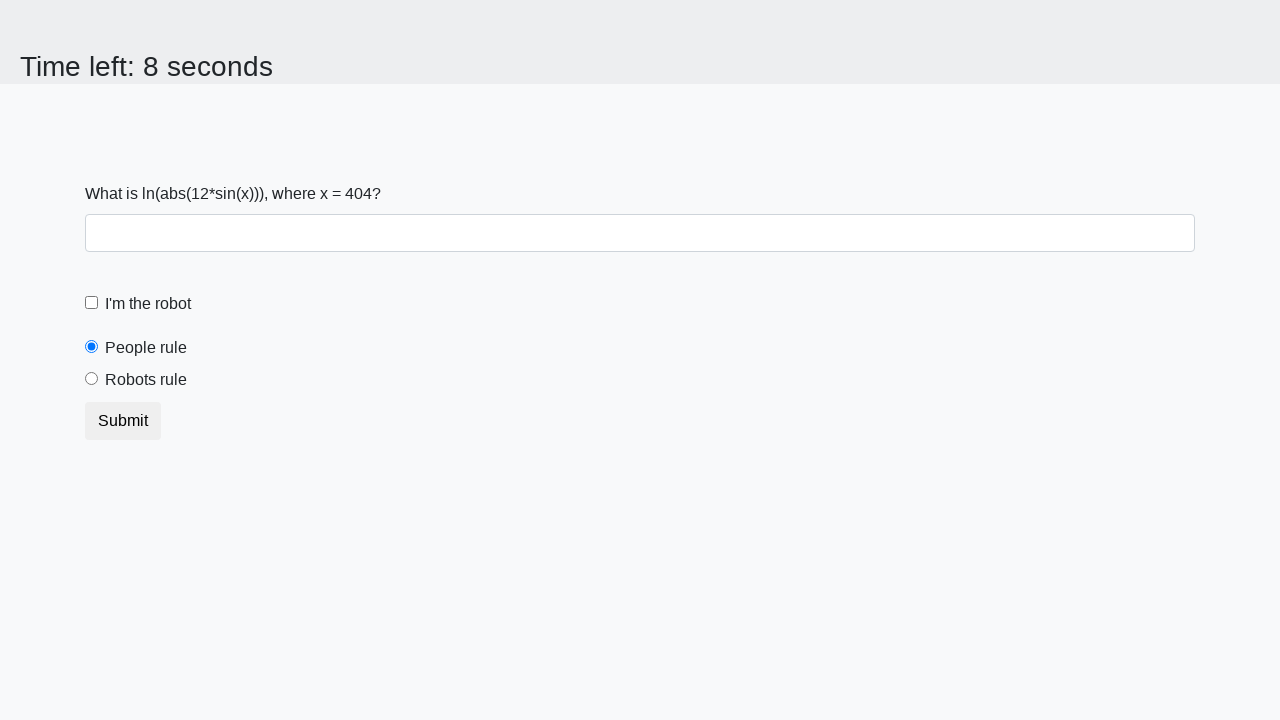

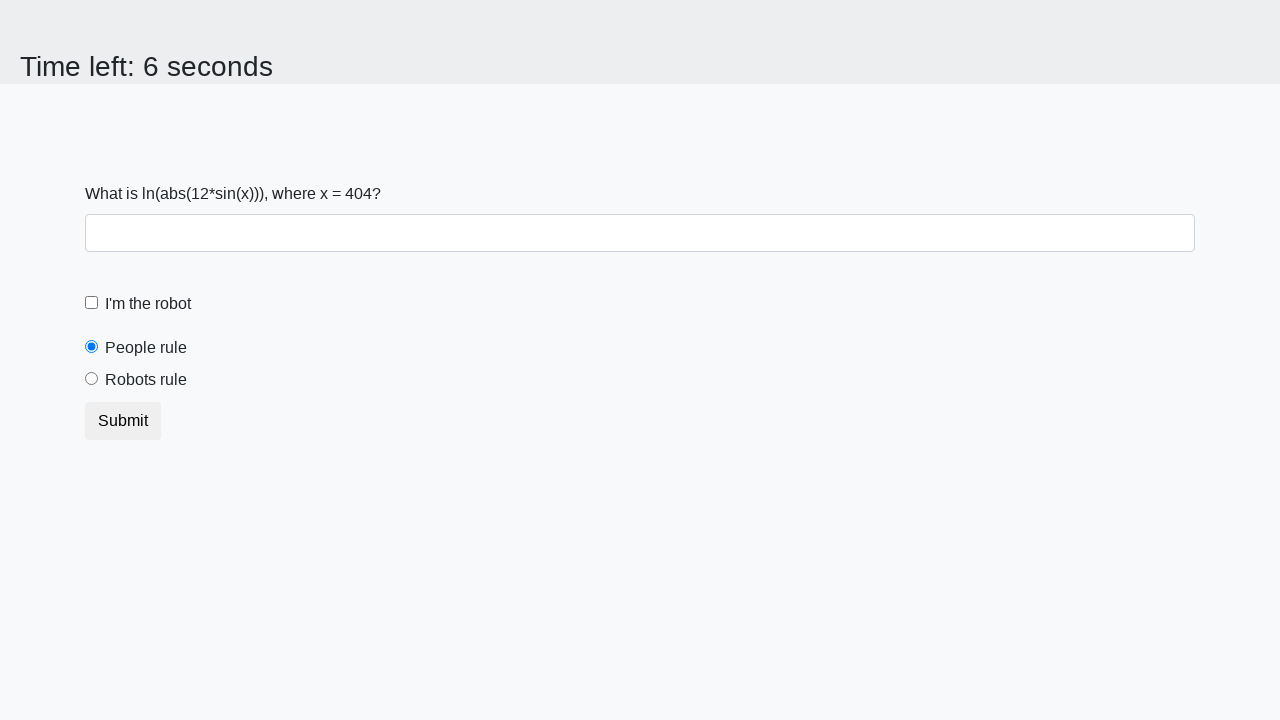